Navigates to the Browse Languages (ABC) section and verifies that the table has the expected column headings: Language, Author, Date, Comments, and Rate.

Starting URL: http://www.99-bottles-of-beer.net/

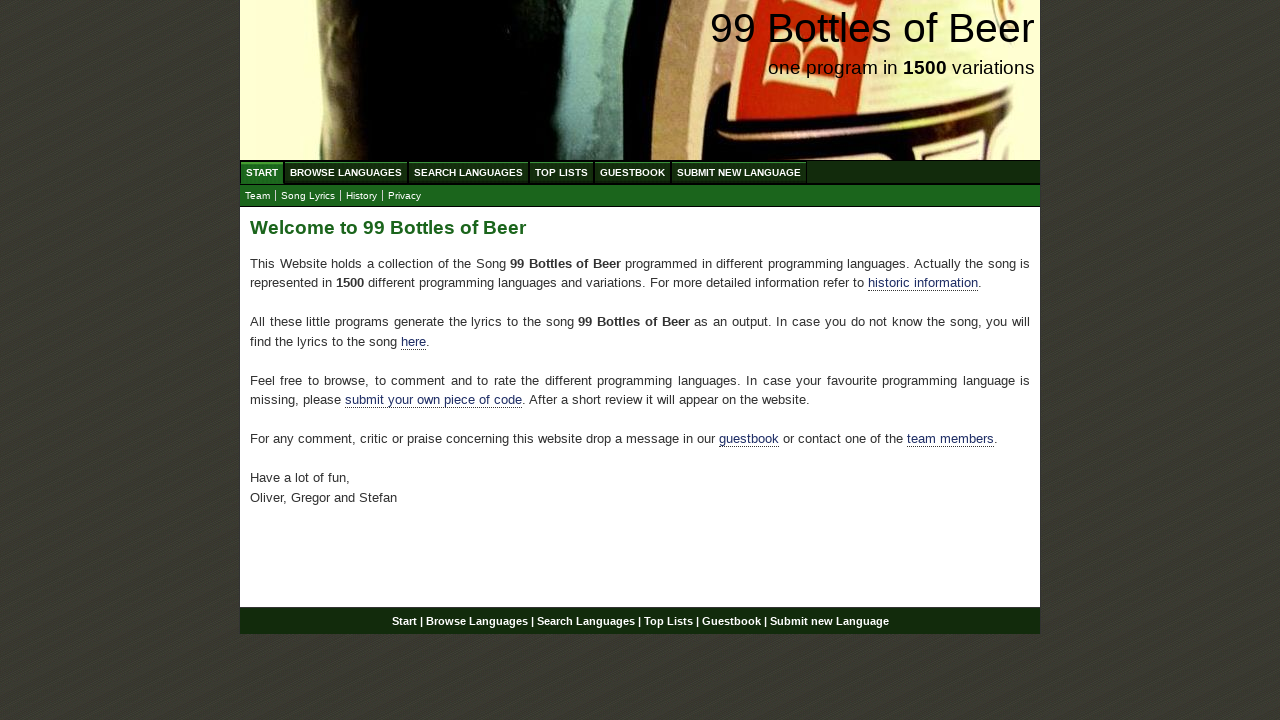

Clicked on Browse Languages (ABC) menu item at (346, 172) on xpath=//li/a[@href='/abc.html']
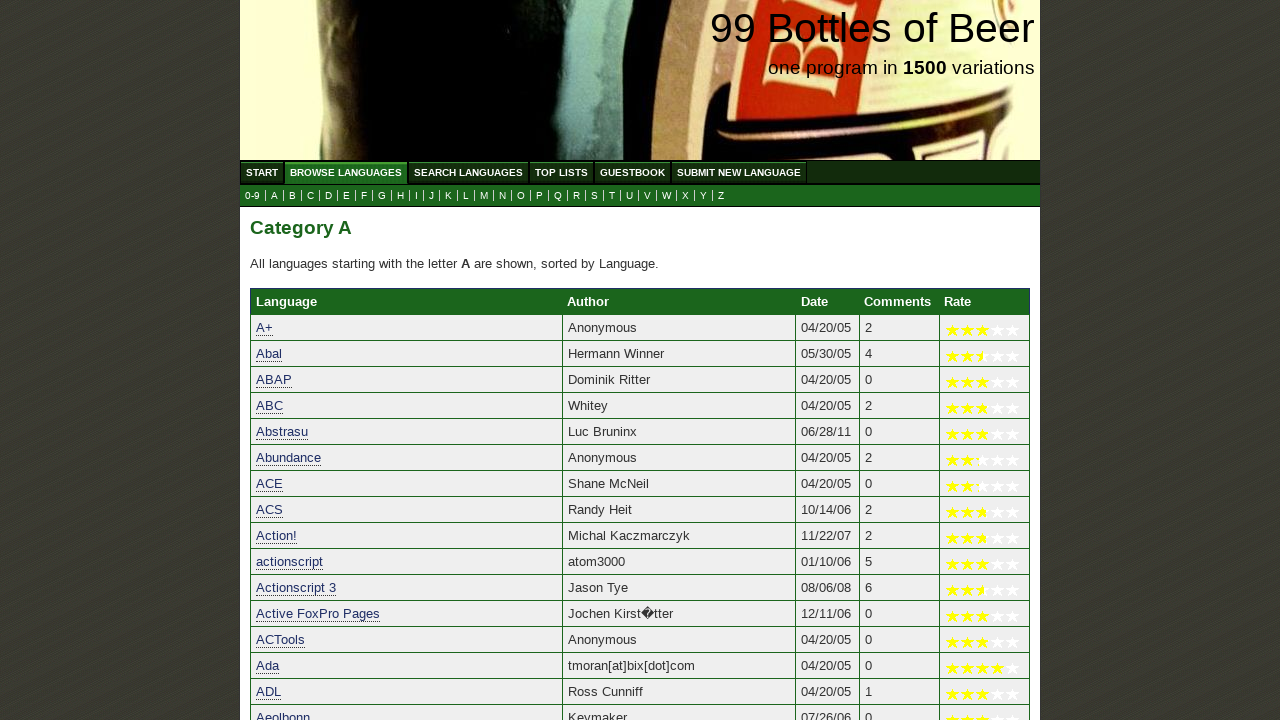

Waited for first table heading (Language) to be visible
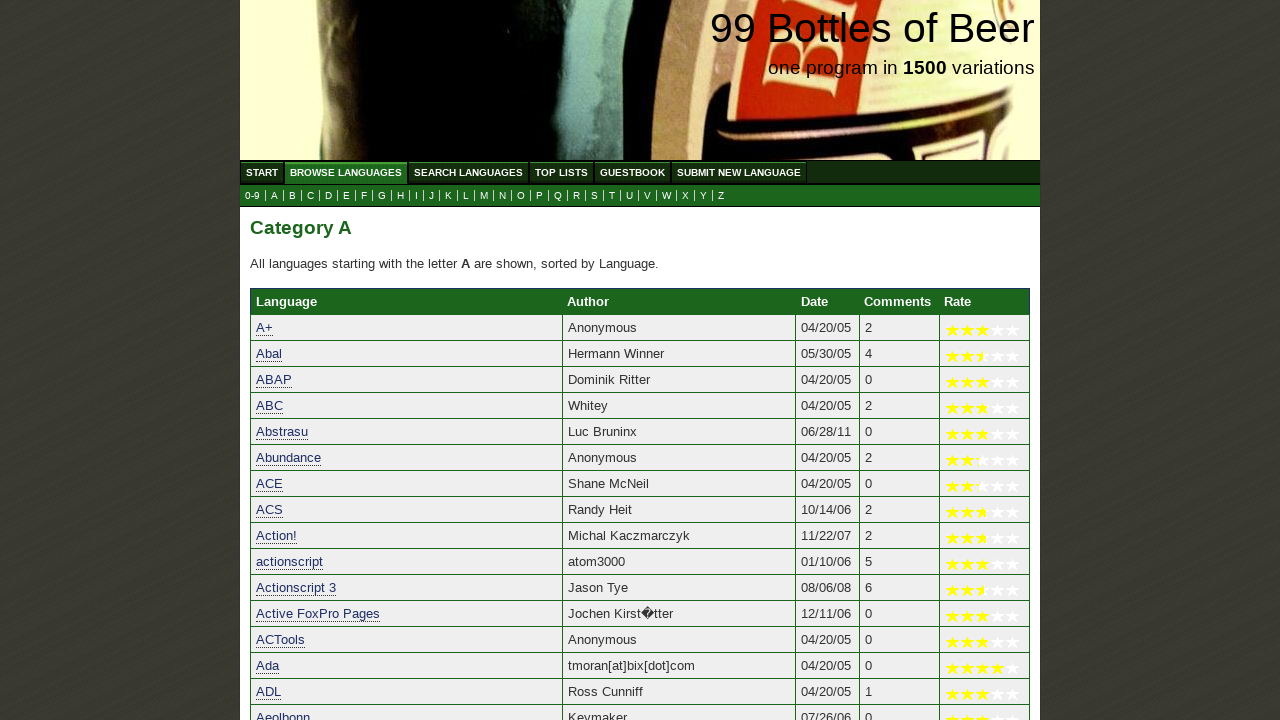

Waited for second table heading (Author) to be visible
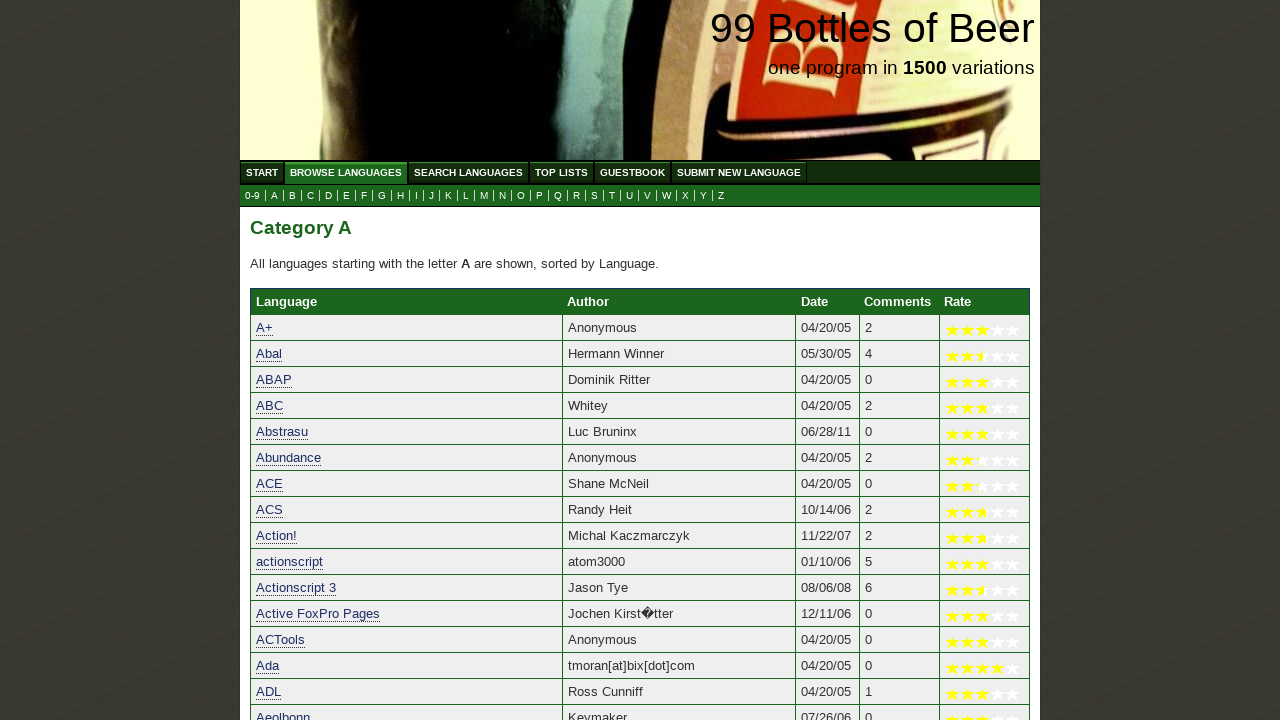

Waited for third table heading (Date) to be visible
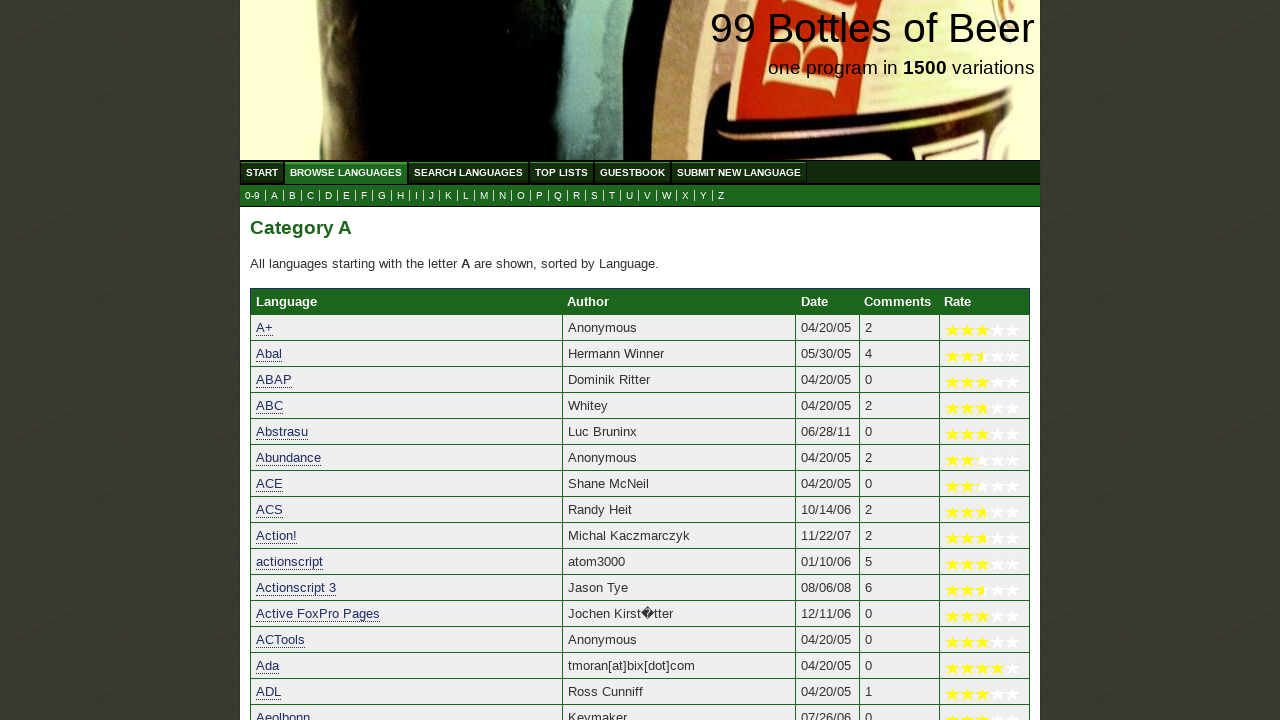

Waited for fourth table heading (Comments) to be visible
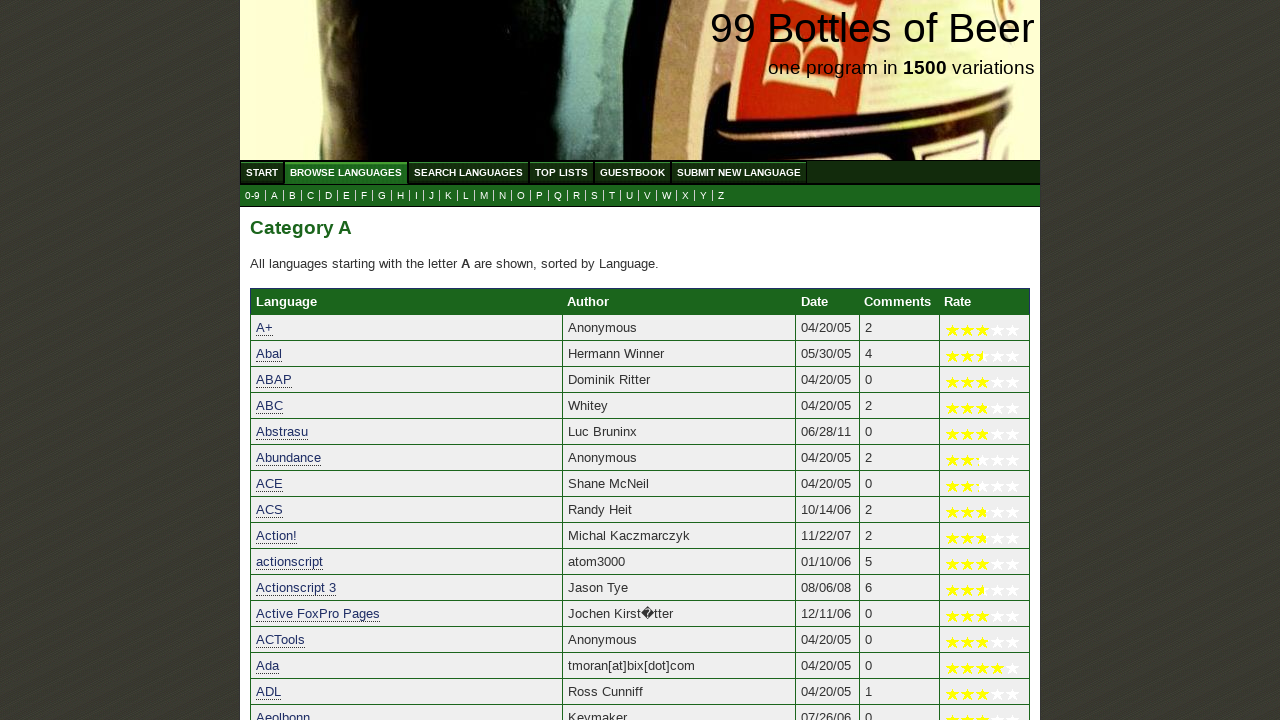

Waited for fifth table heading (Rate) to be visible
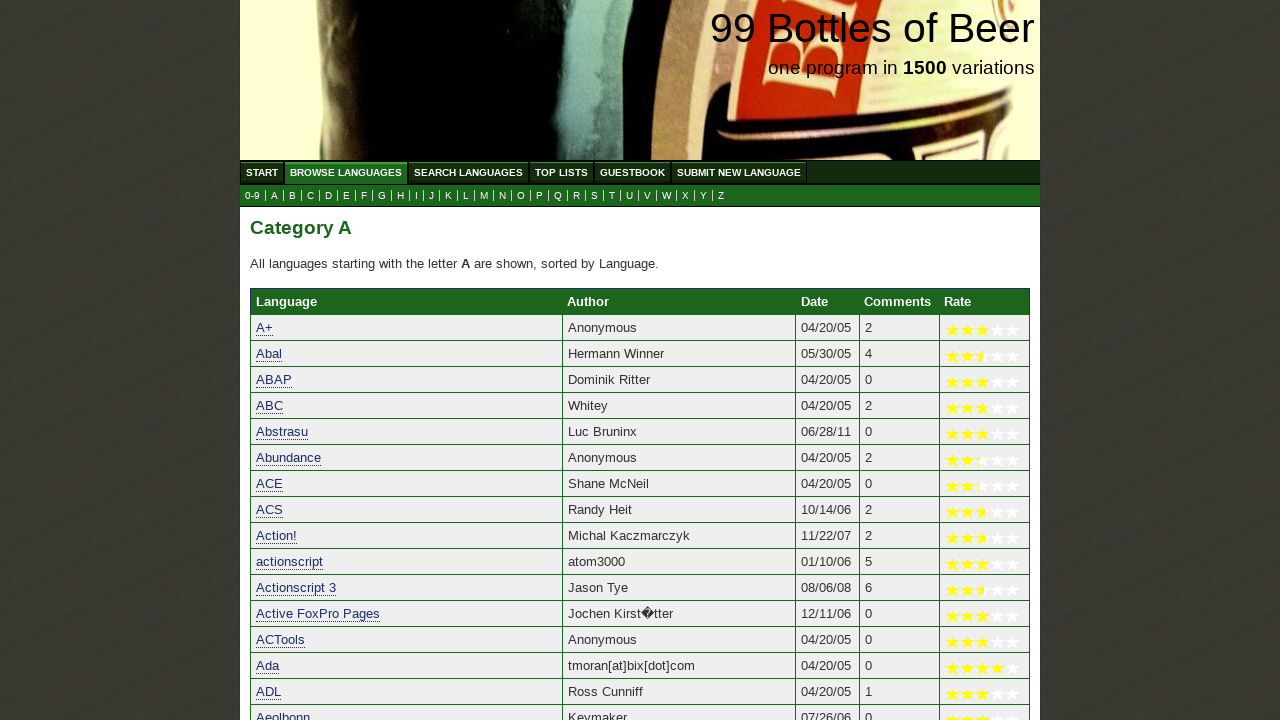

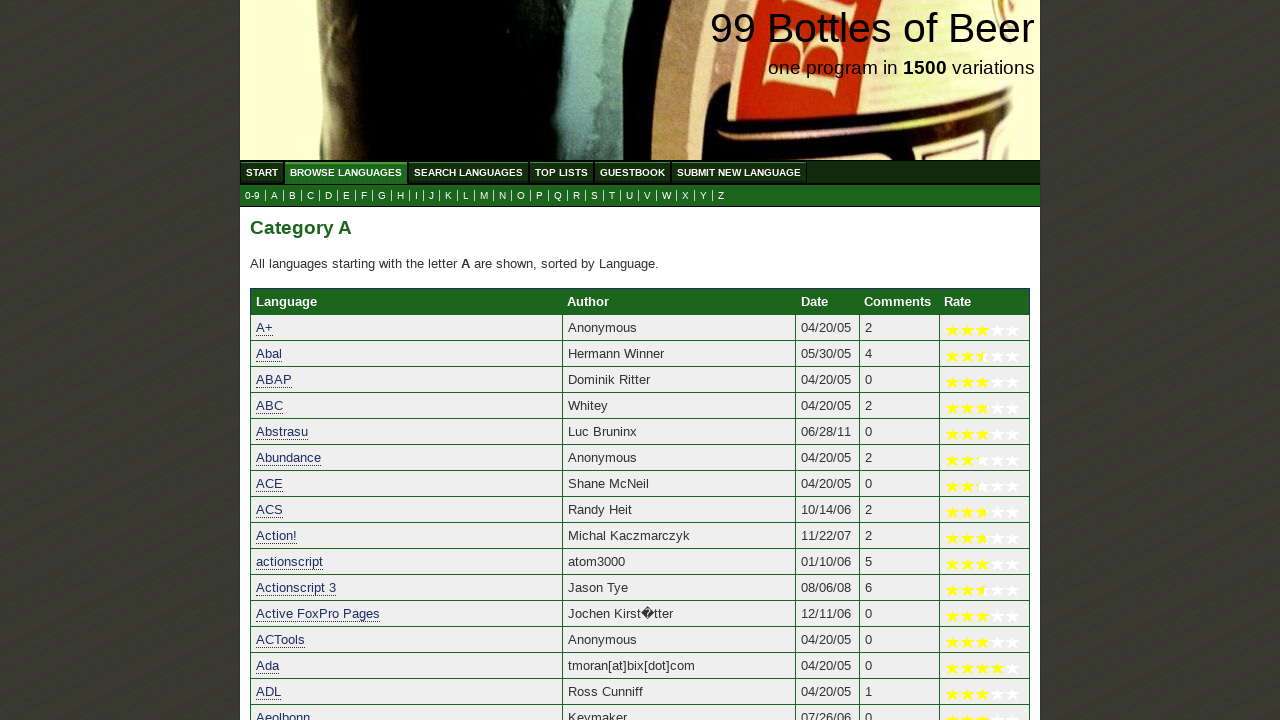